Navigates to Playwright.dev homepage, then clicks through the Docs link, Generating tests link, and Setting up CI link to explore documentation pages.

Starting URL: https://playwright.dev/

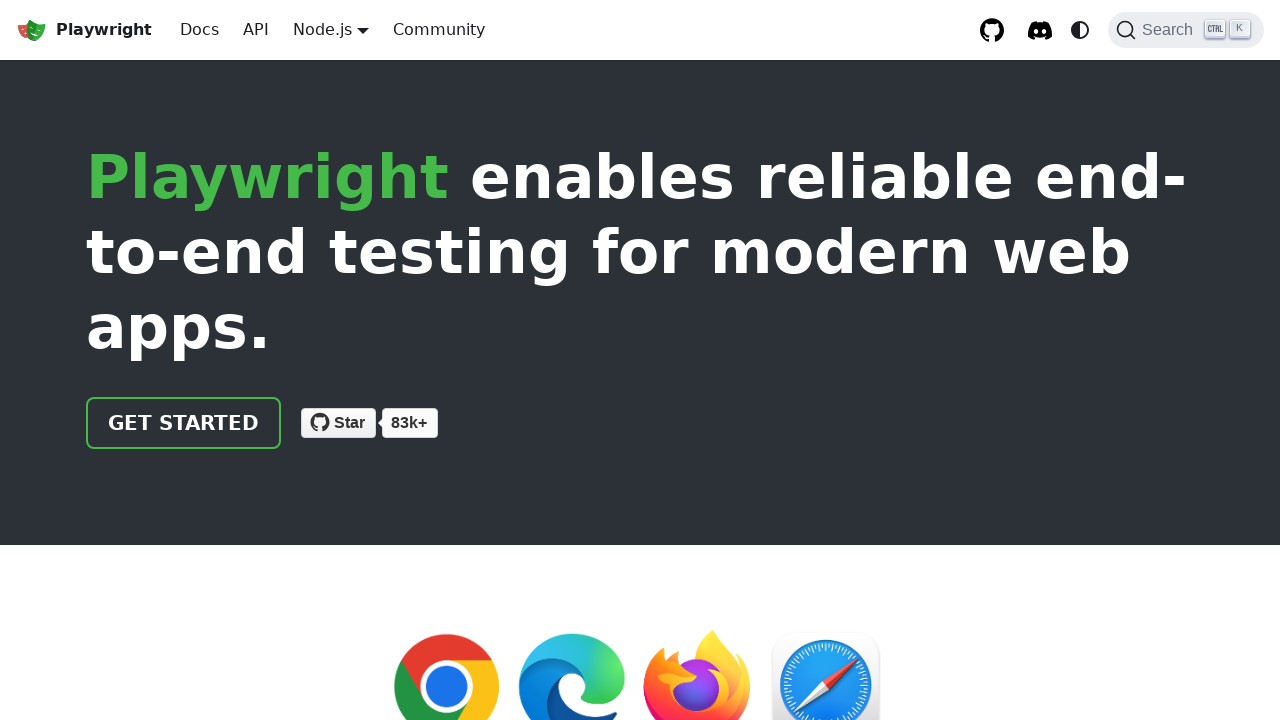

Clicked Docs link at (200, 30) on internal:role=link[name="Docs"i]
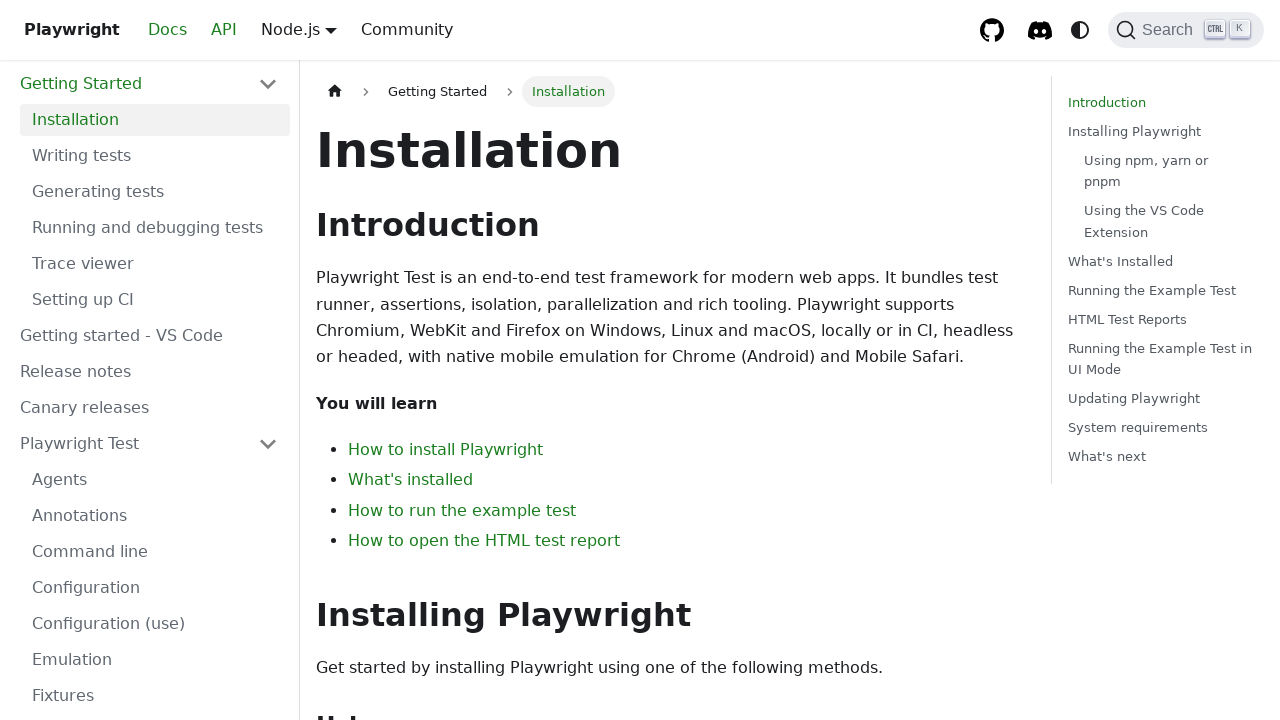

Navigated to Docs intro page
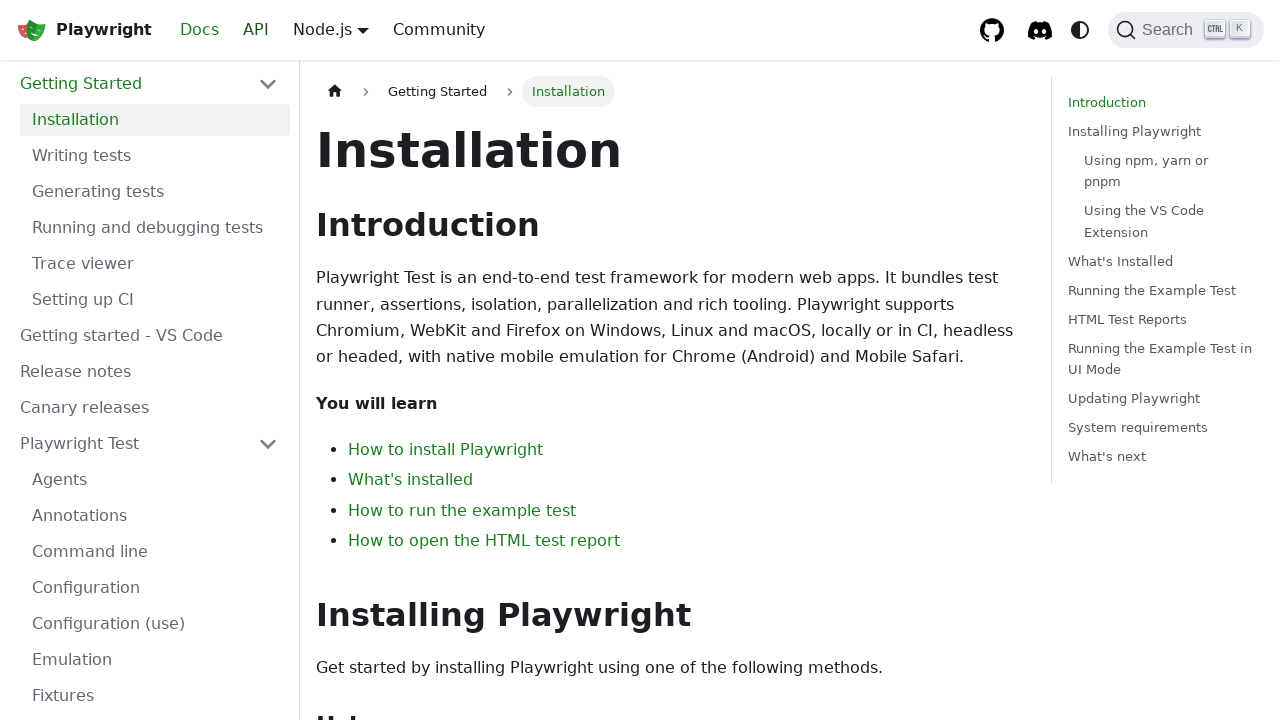

Clicked Generating tests link at (155, 192) on internal:role=link[name="Generating tests"i]
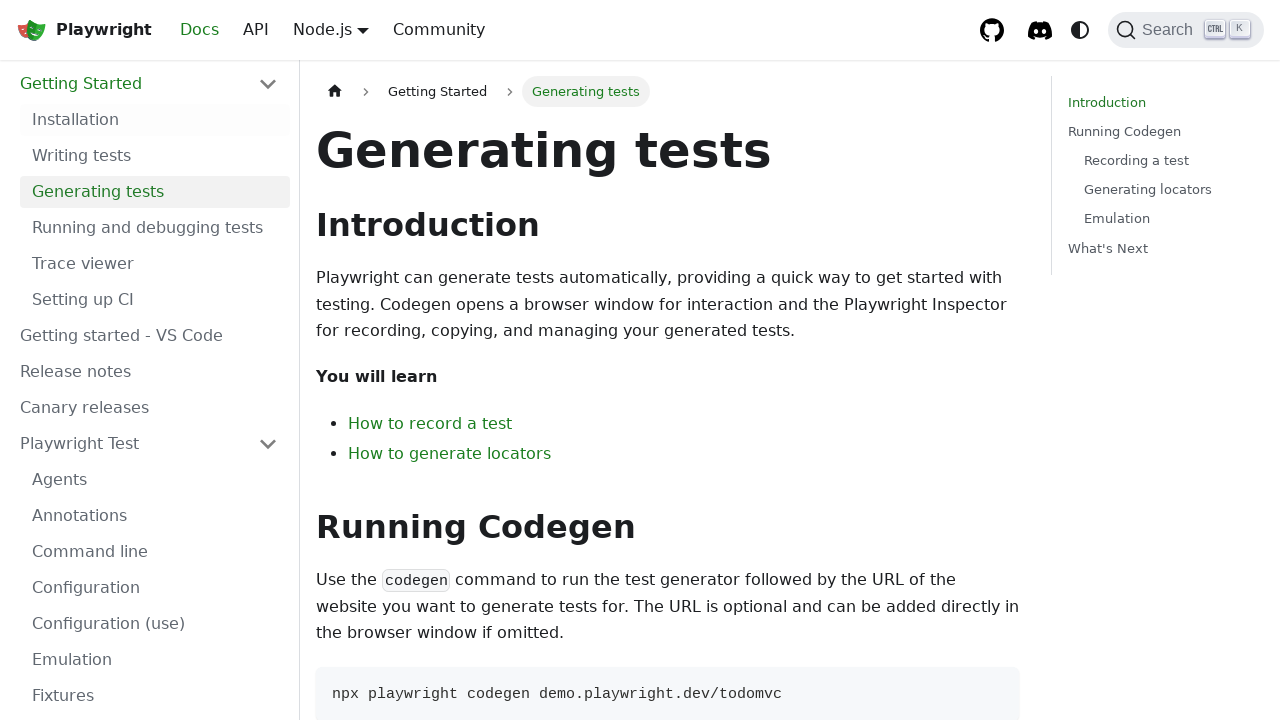

Navigated to Generating tests documentation page
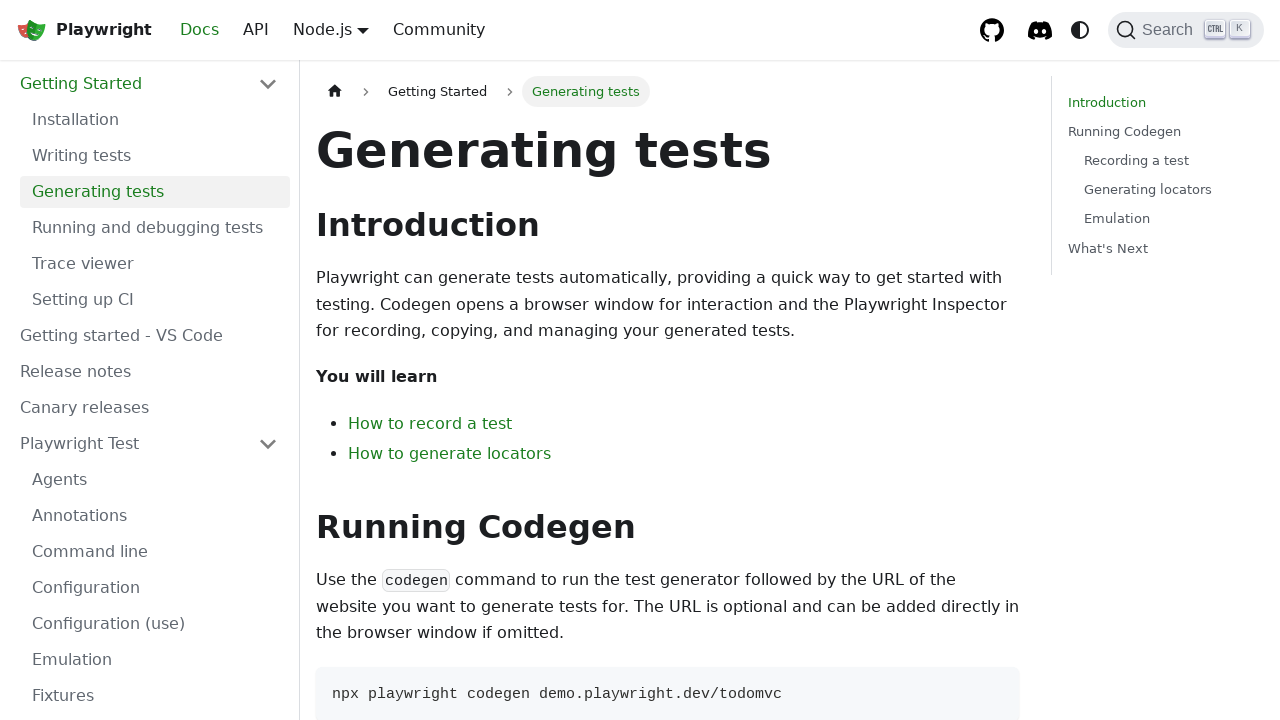

Clicked Setting up CI link at (155, 300) on internal:role=link[name="Setting up CI"i]
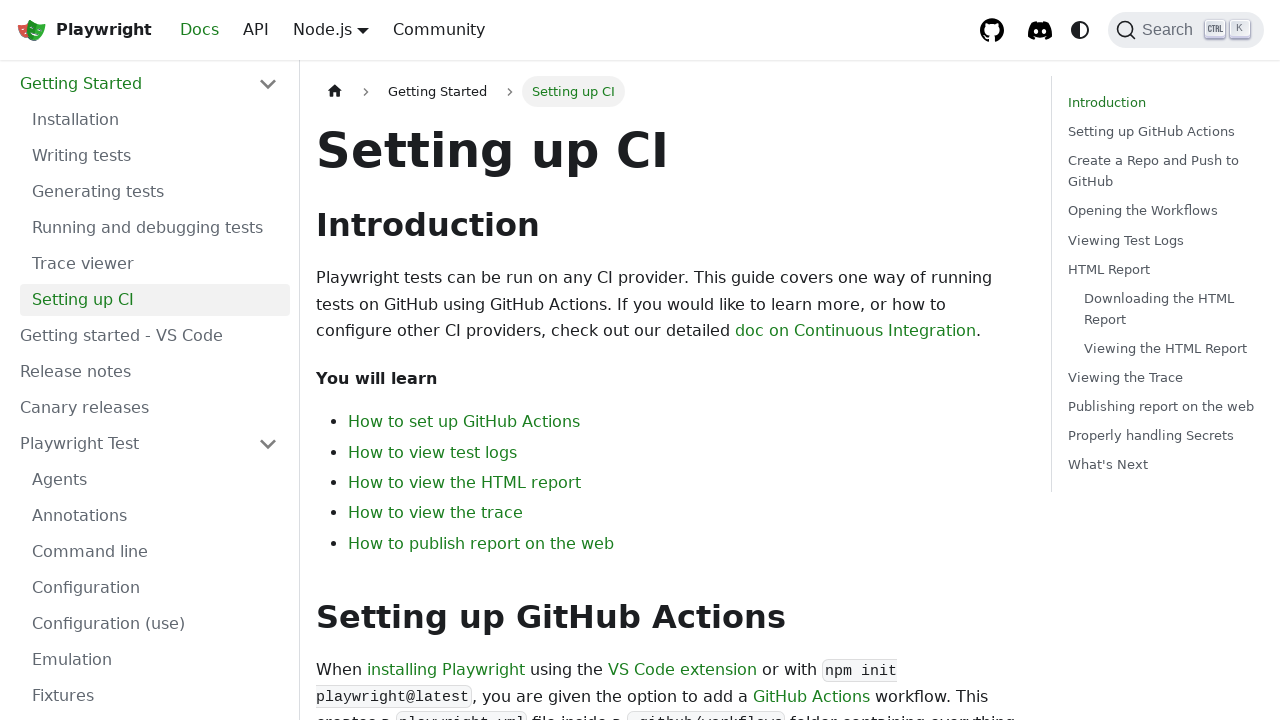

Navigated to Setting up CI documentation page
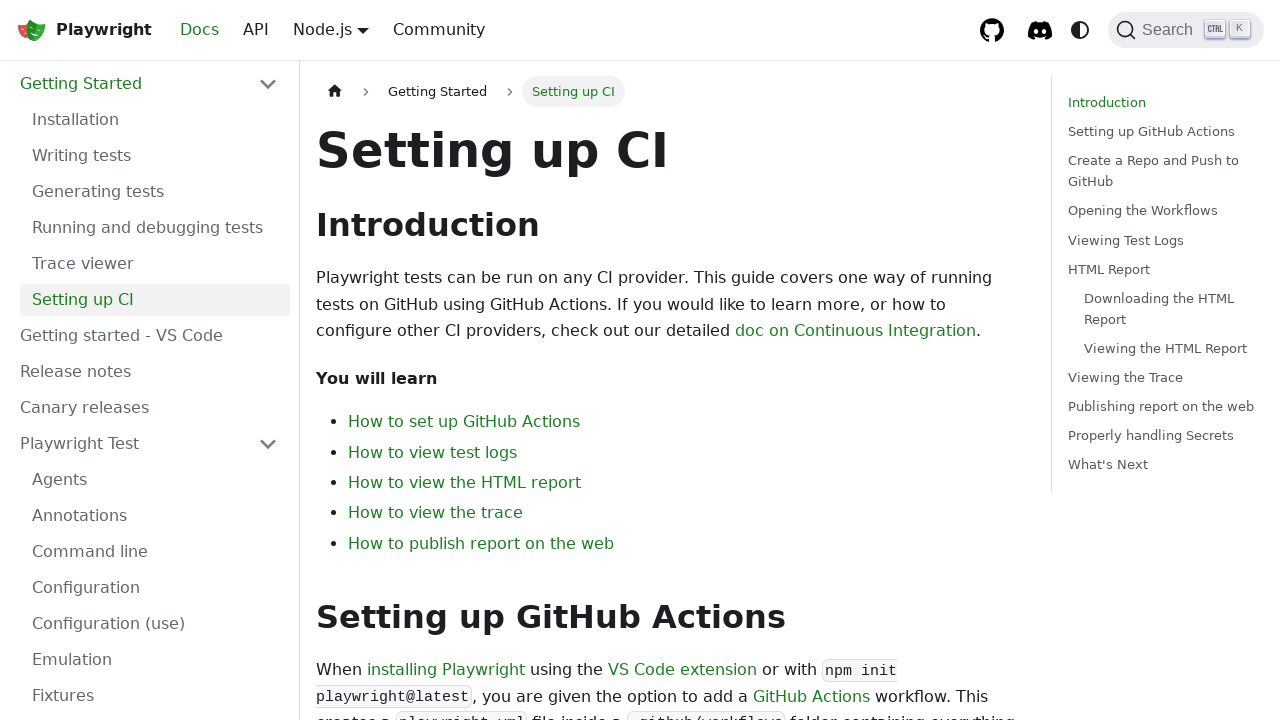

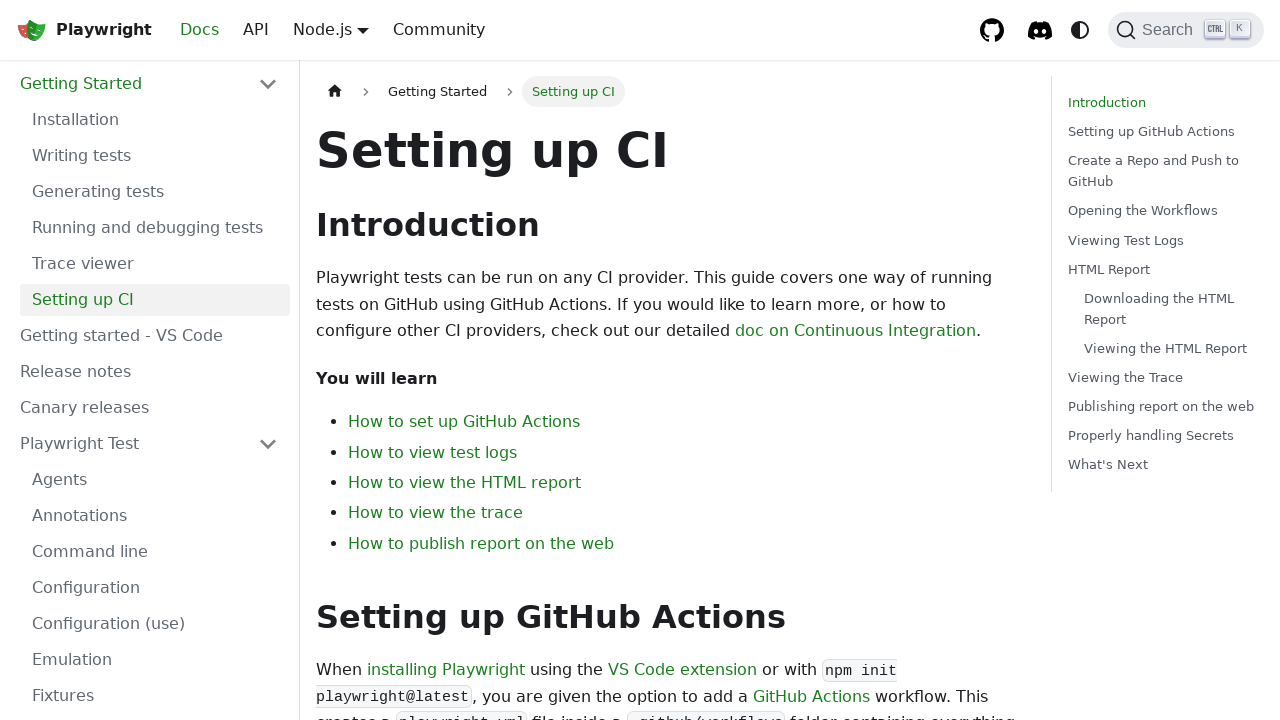